Tests for live video streaming functionality by checking for video elements and verifying they are visible on the page.

Starting URL: https://www.channelnewsasia.com

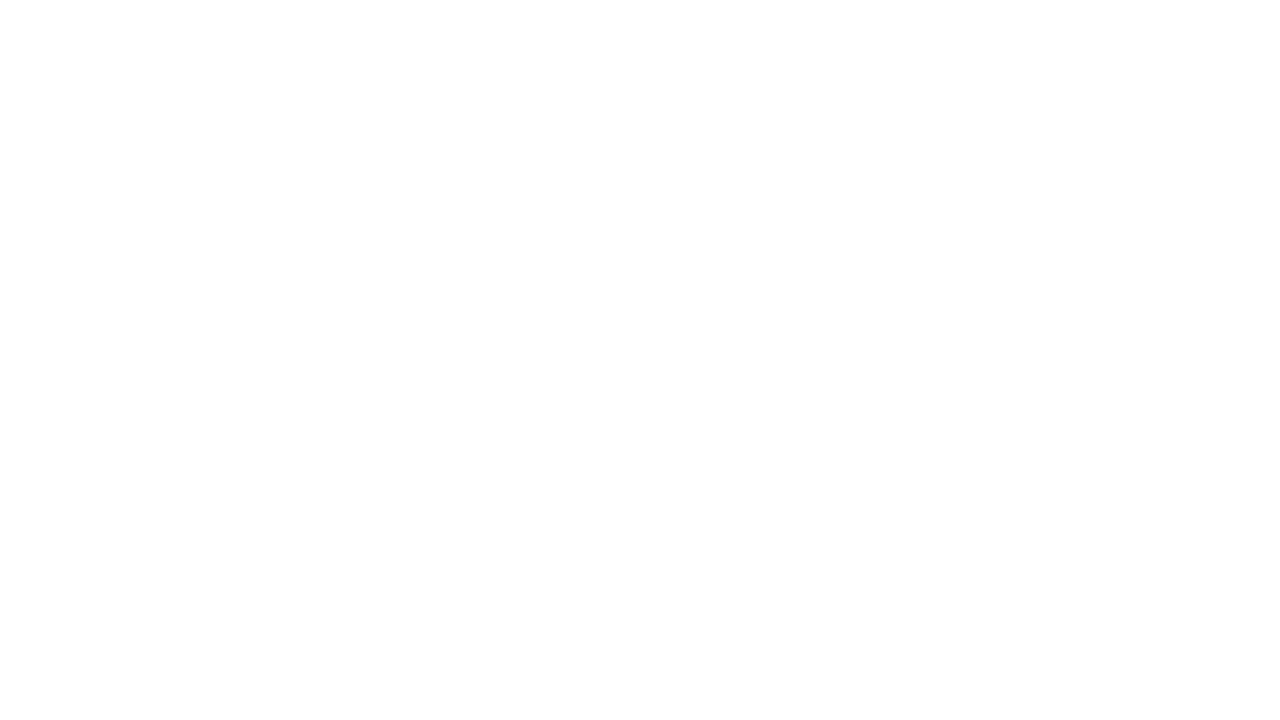

Waited for page to reach networkidle state
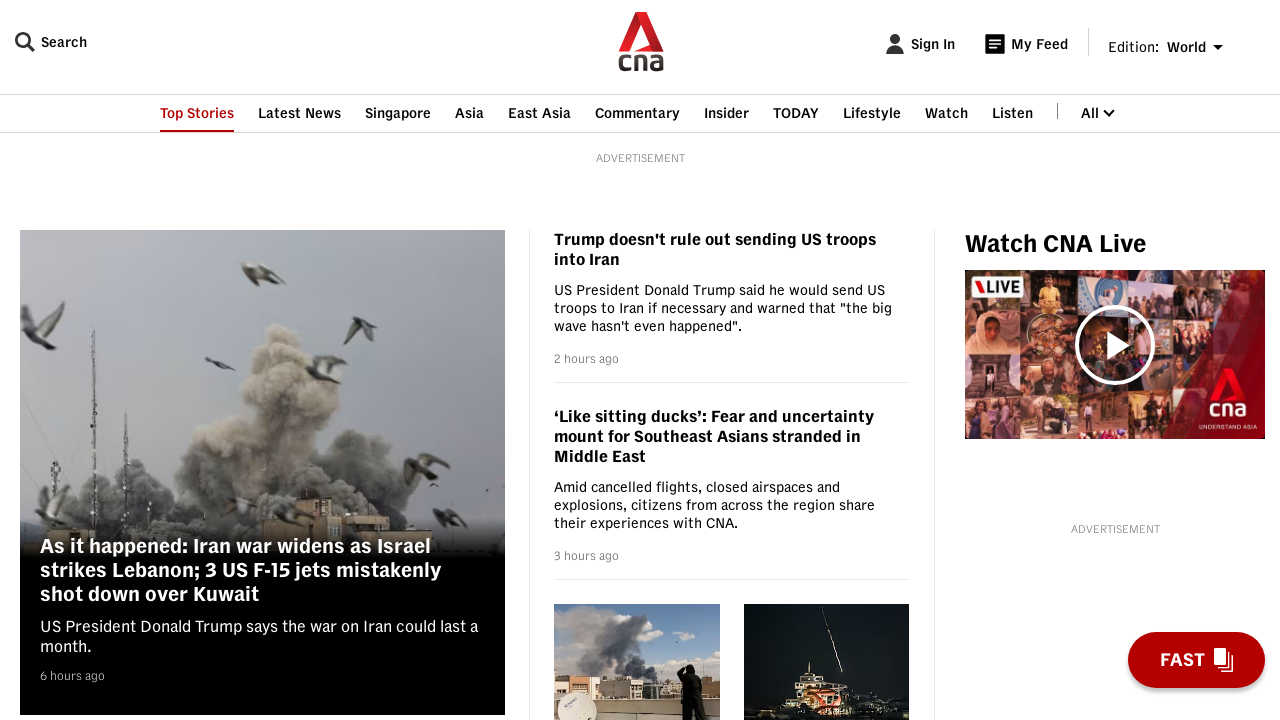

Located all video streaming elements on the page
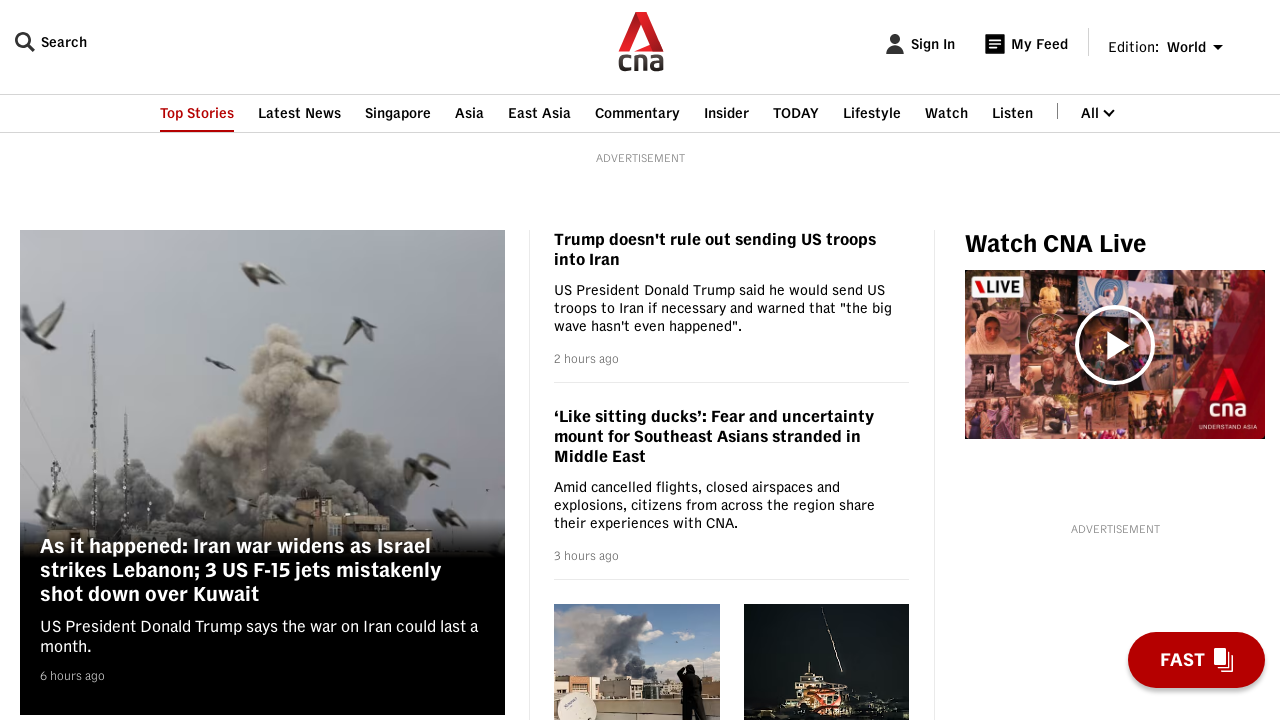

Found 110 video elements on the page
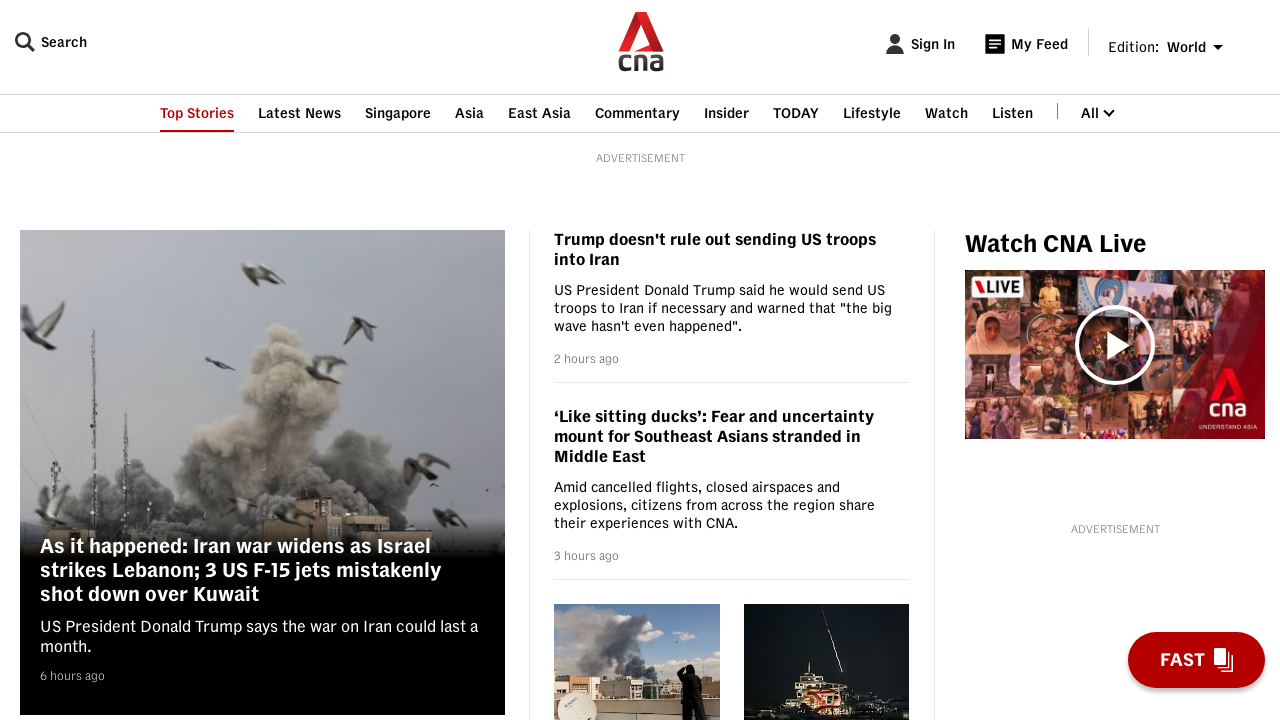

First video element is now visible on the page
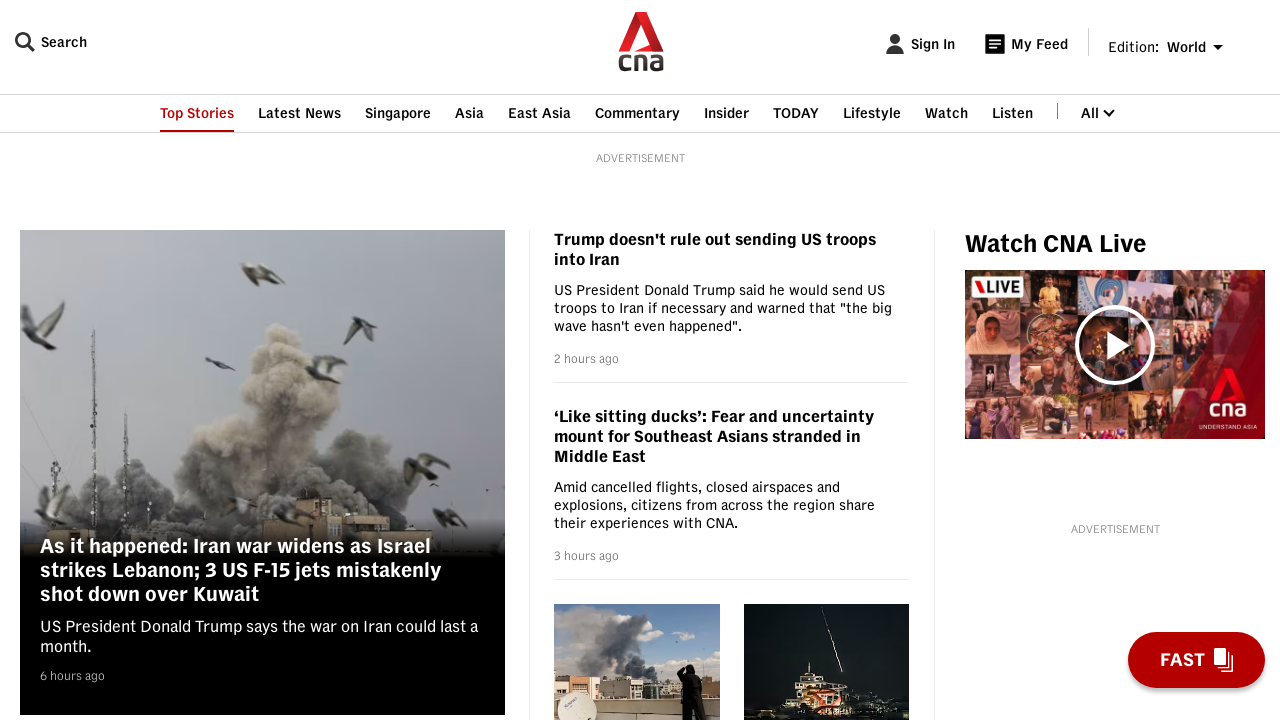

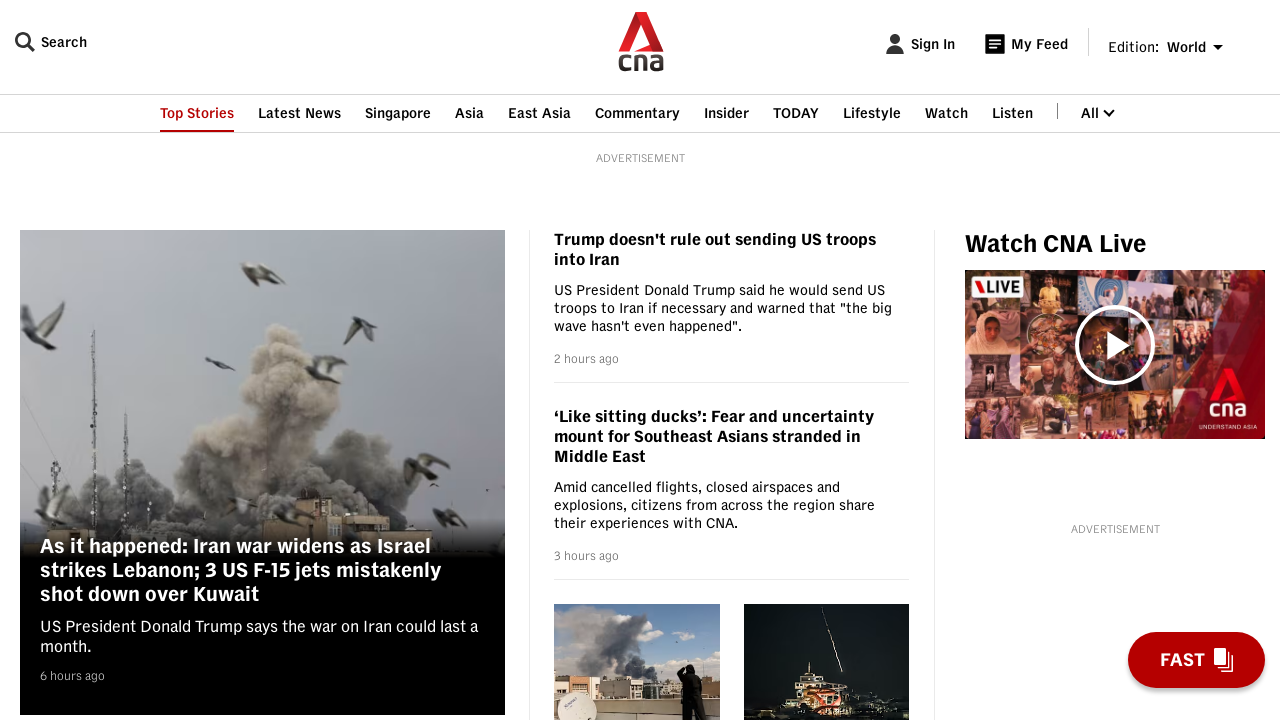